Tests table sorting functionality by clicking on a column header and verifying that the data is sorted correctly

Starting URL: https://rahulshettyacademy.com/seleniumPractise/#/offers

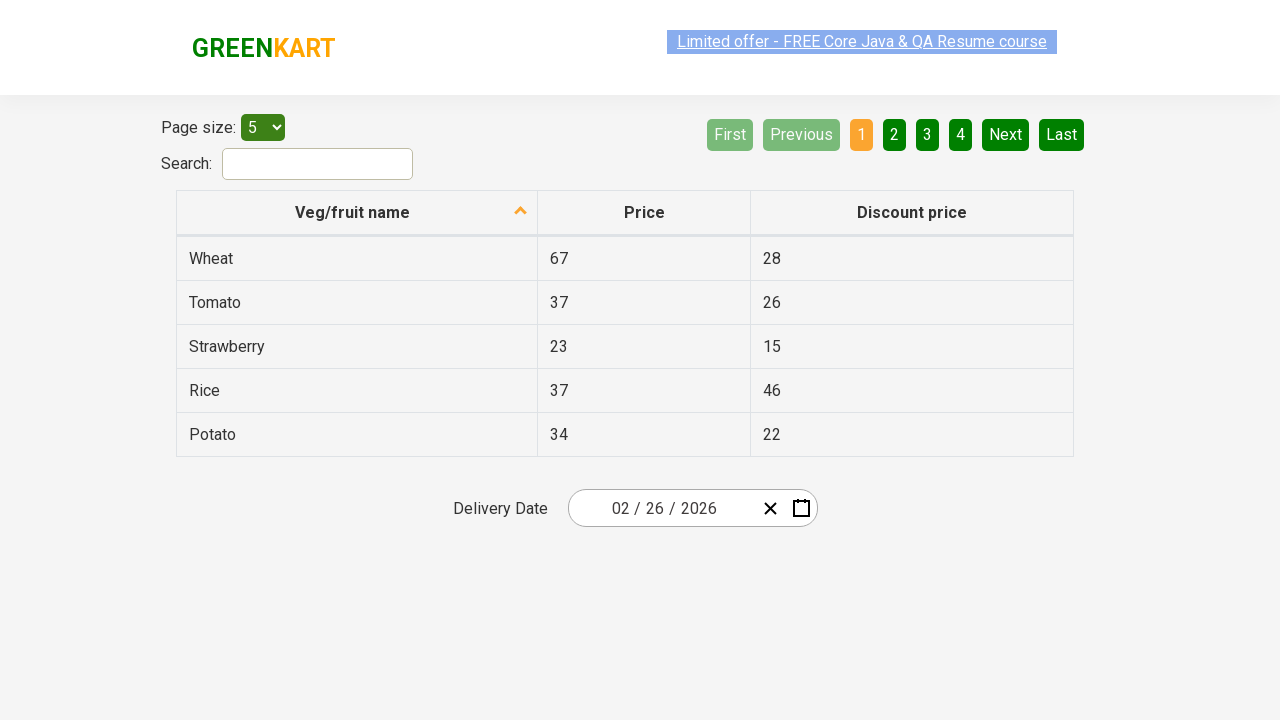

Clicked first column header to sort table at (357, 213) on xpath=//tr//th[1]
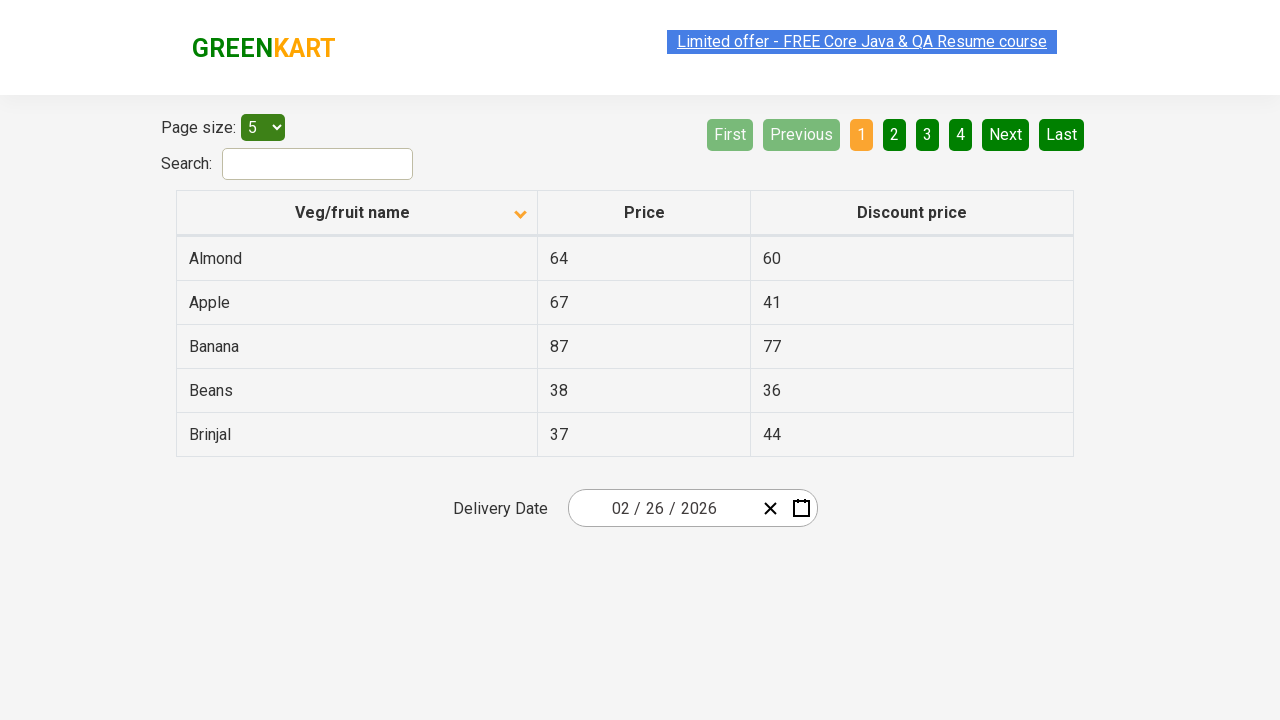

Waited for table sorting to complete
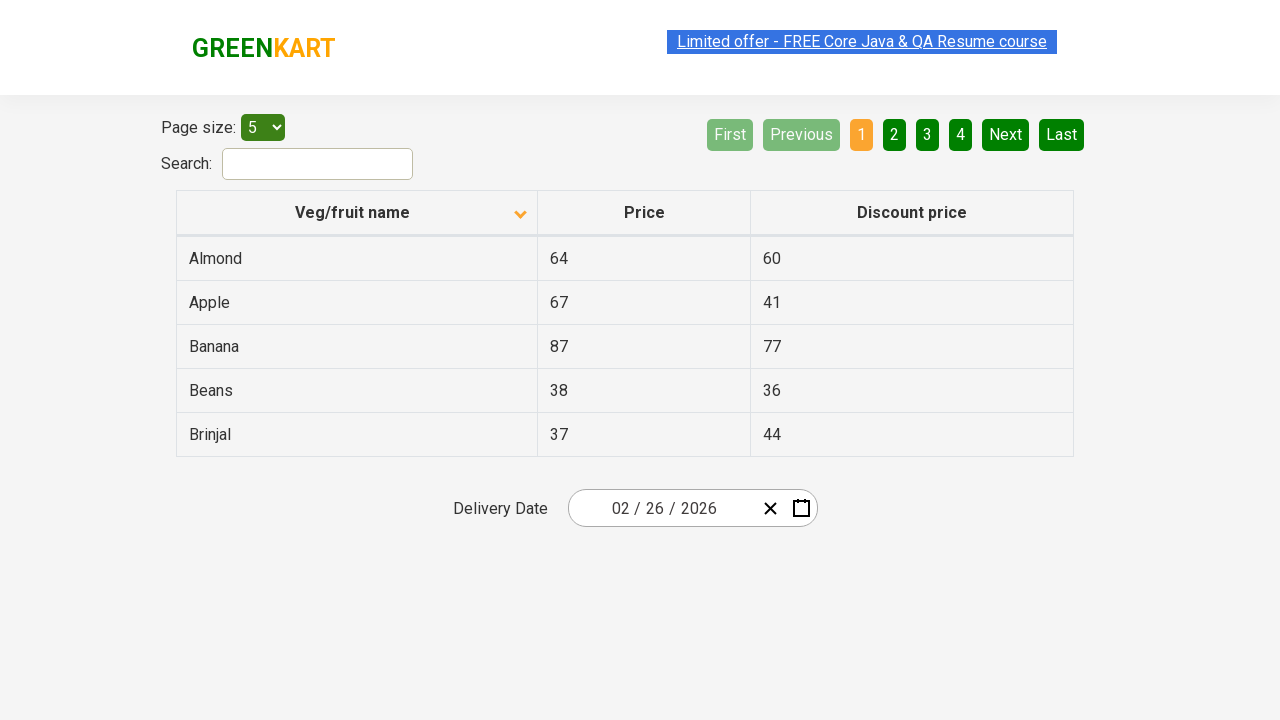

Retrieved all elements from first column
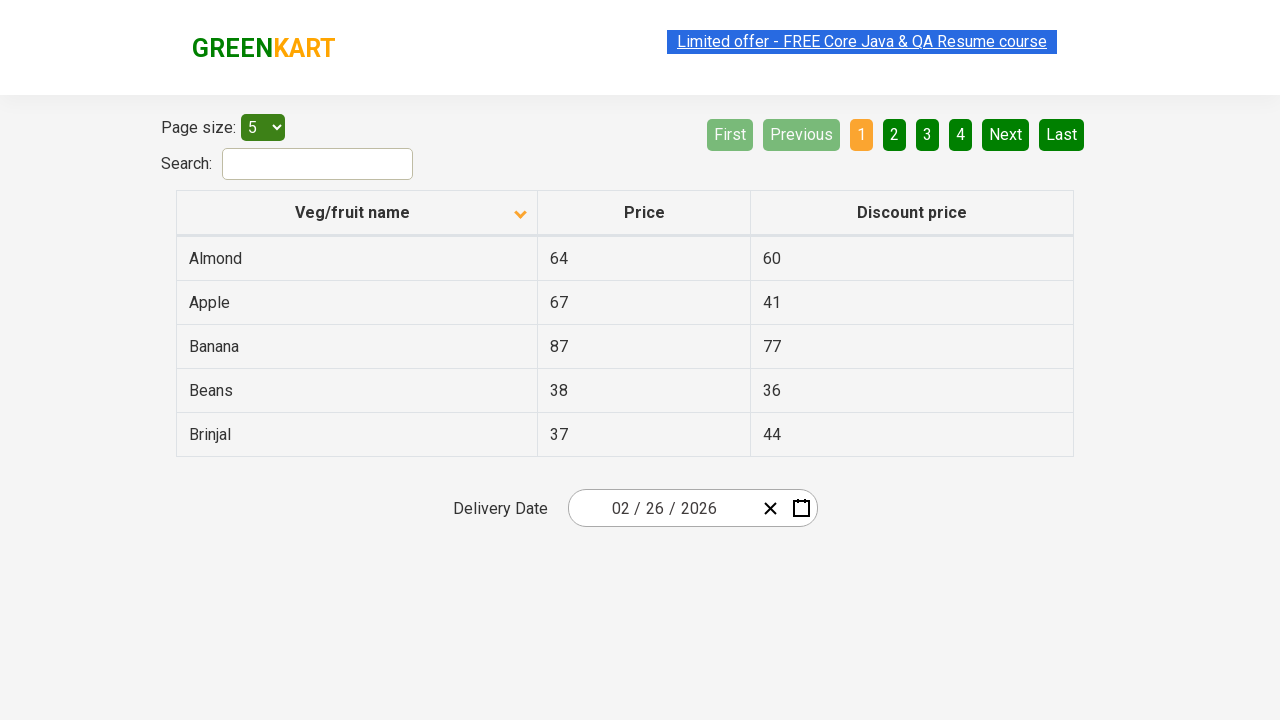

Extracted text content from all column elements
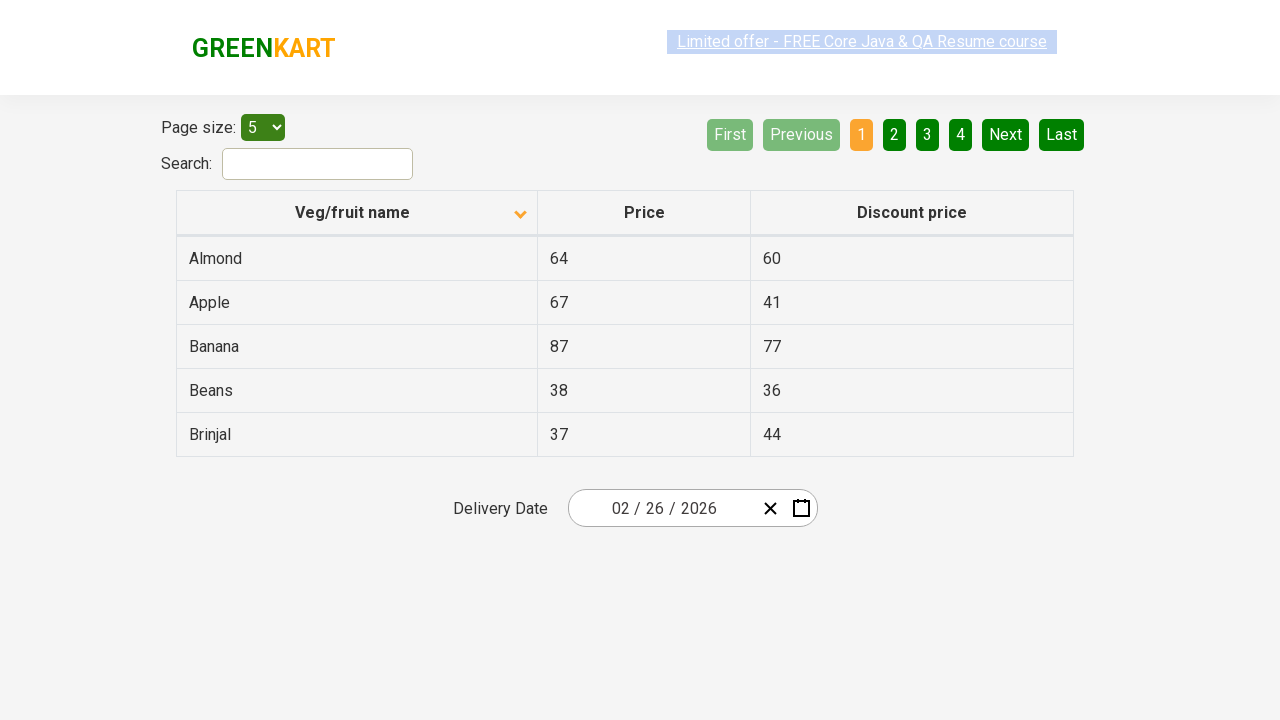

Created sorted version of extracted text for comparison
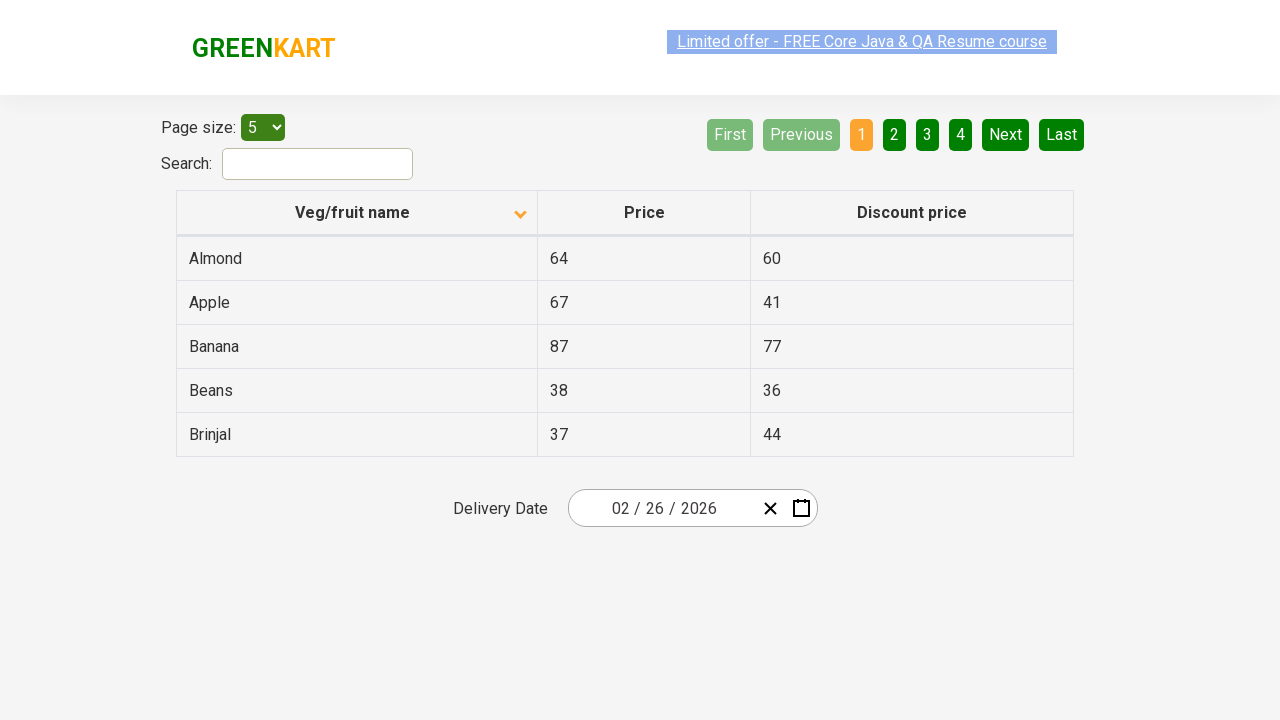

Verified that table is sorted correctly - assertion passed
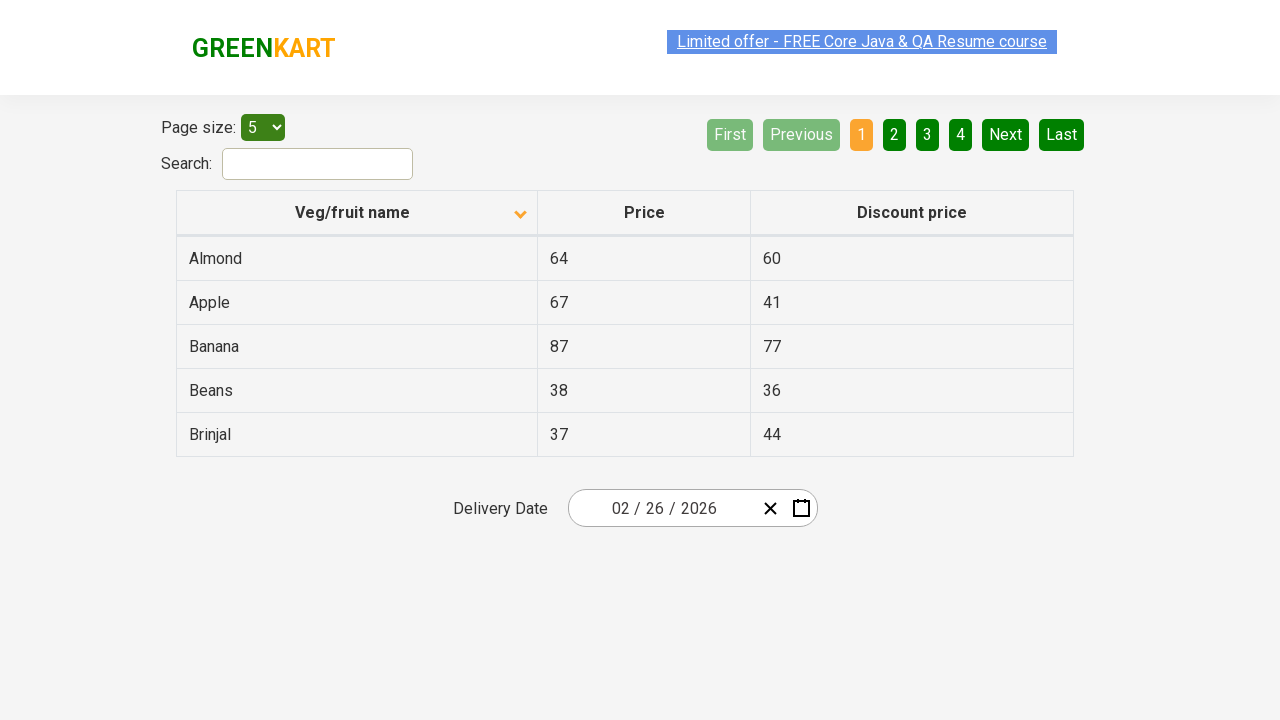

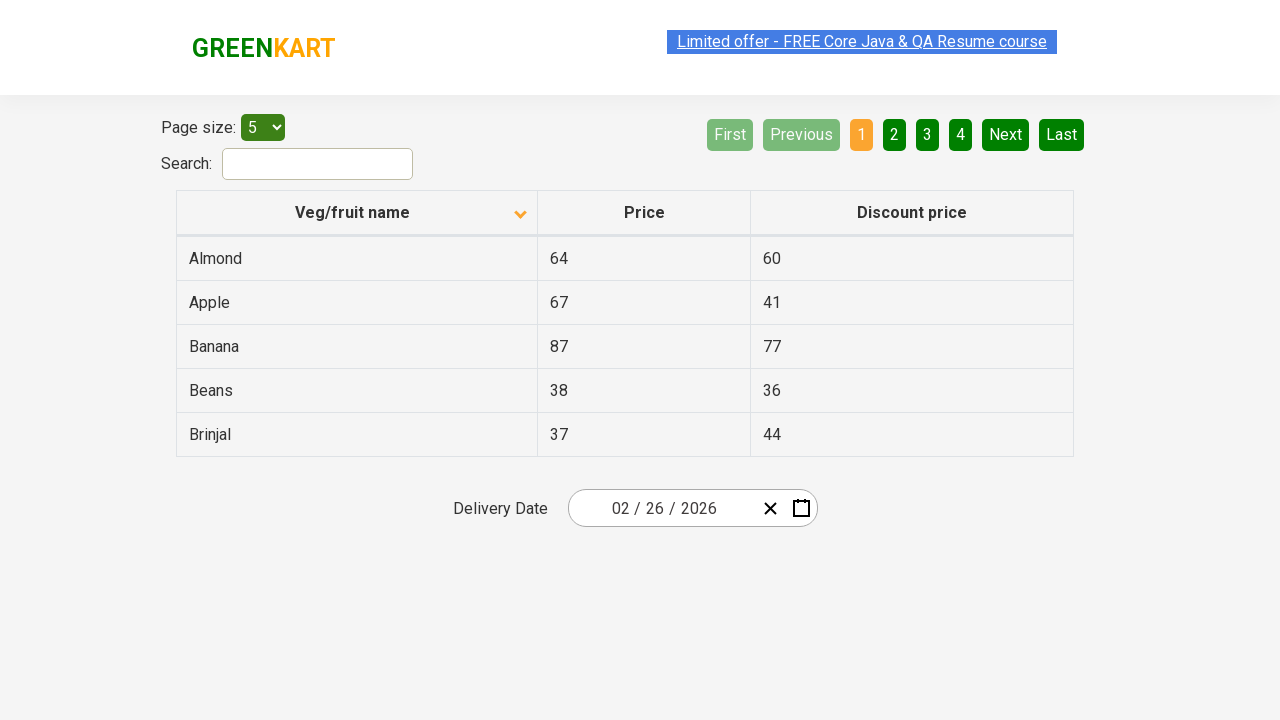